Tests filling a numeric age field with a number value and verifies the value is set correctly

Starting URL: https://osstep.github.io/action_fill

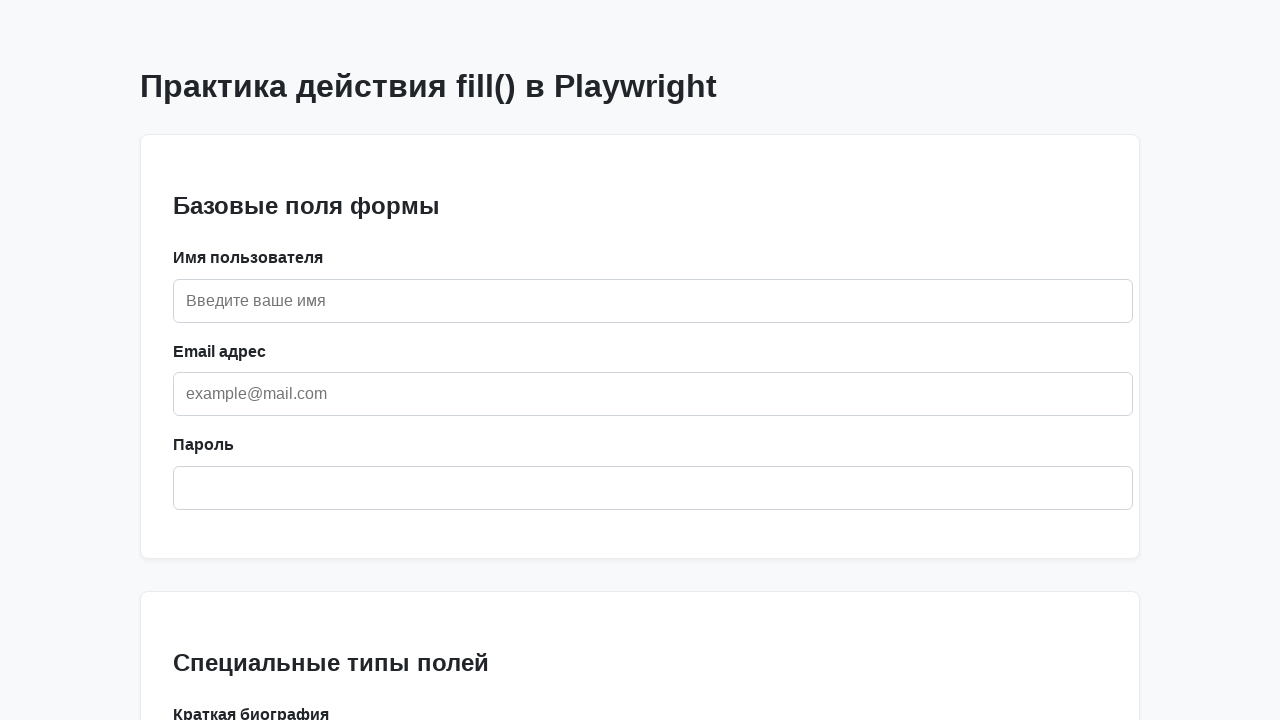

Located age field by label 'Возраст'
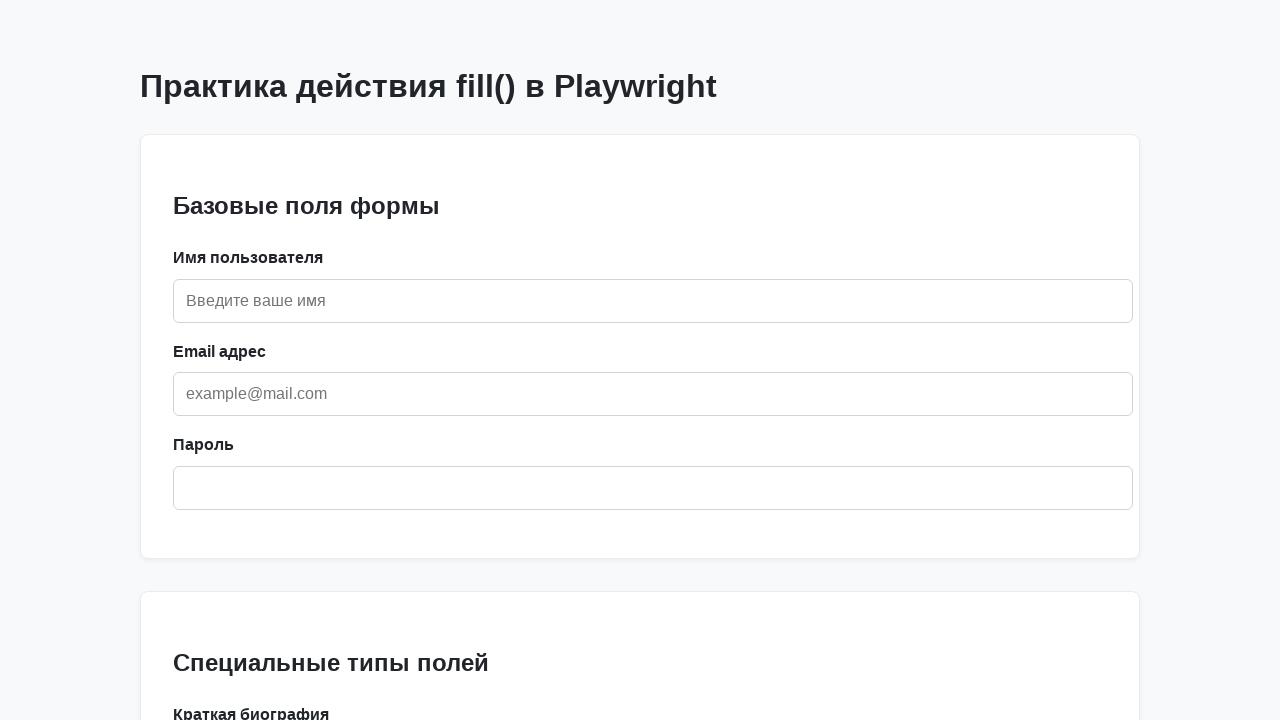

Filled age field with value '30' on internal:label="\u0412\u043e\u0437\u0440\u0430\u0441\u0442"i
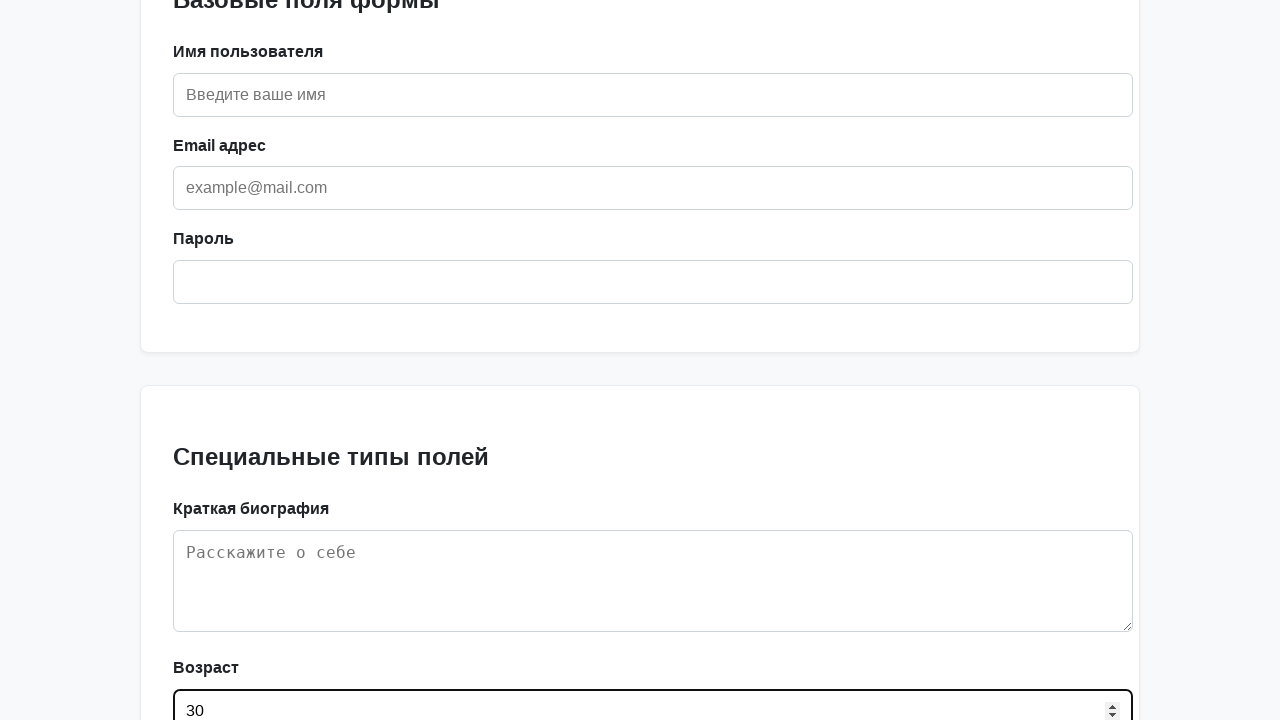

Verified age field contains value '30'
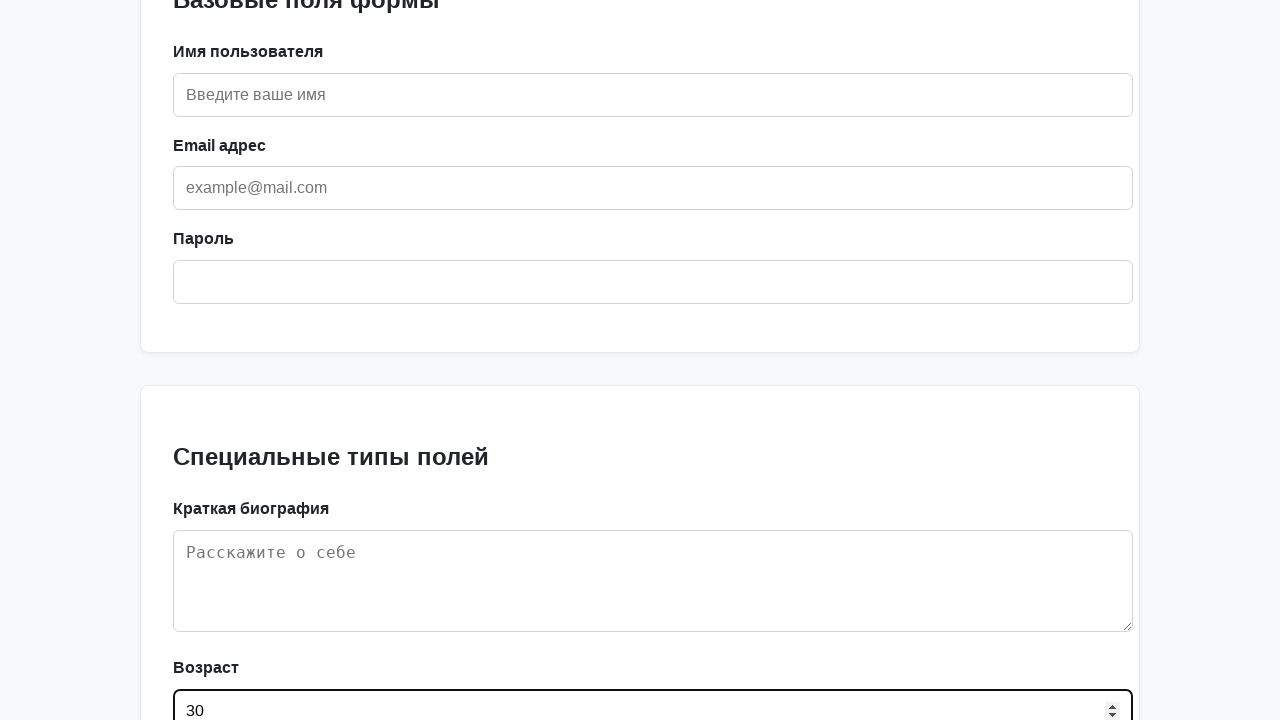

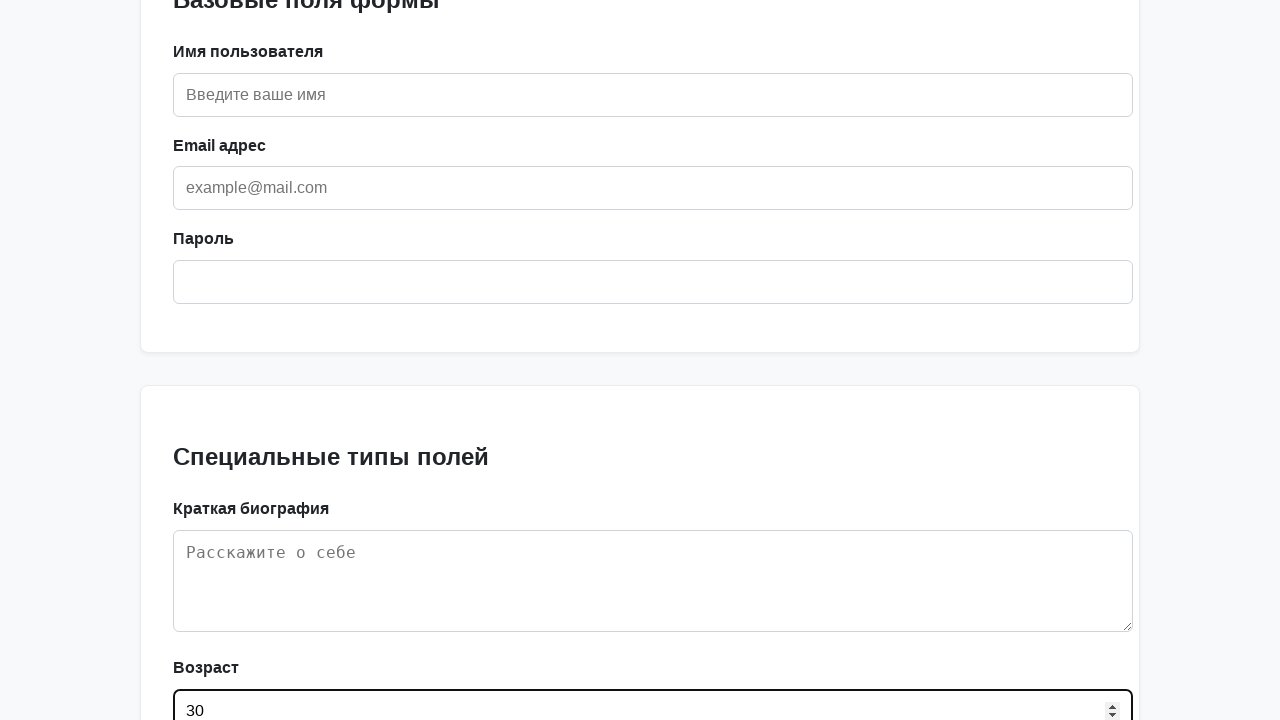